Navigates to an e-commerce demo shop and clicks on the 6th "View Product" button from a list of product buttons

Starting URL: https://shopdemo.e-junkie.com/

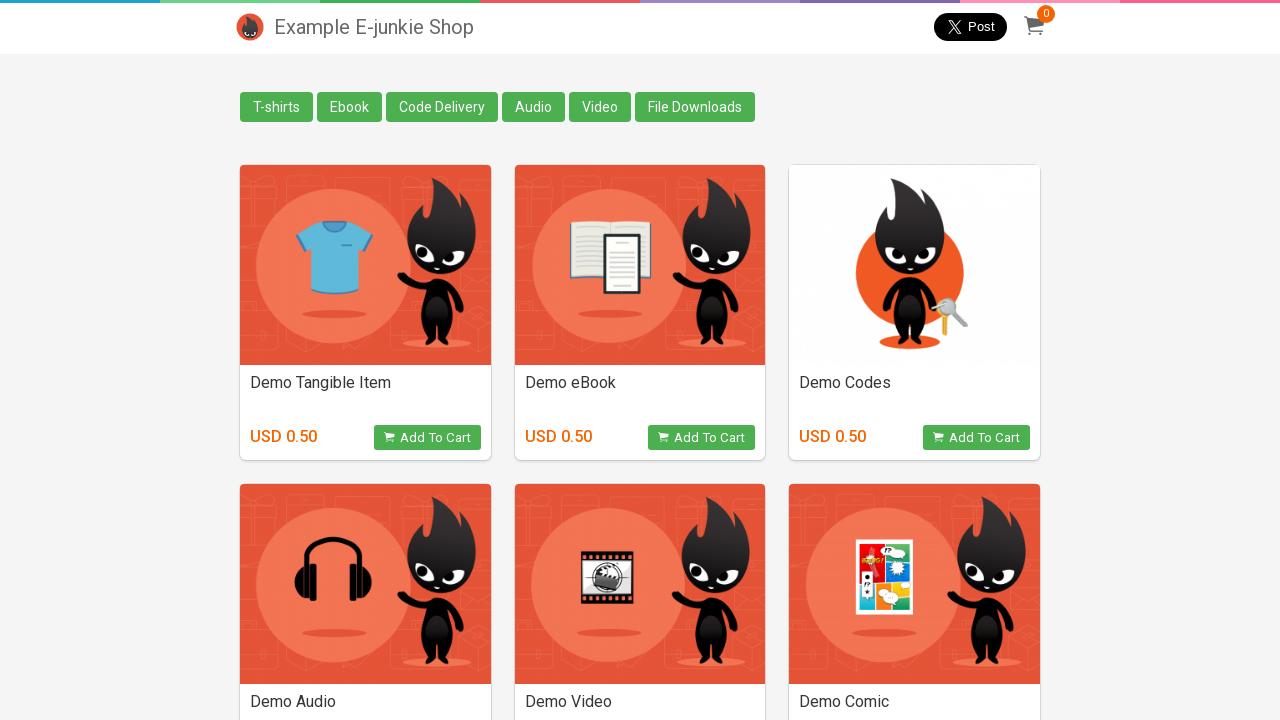

Navigated to e-commerce demo shop
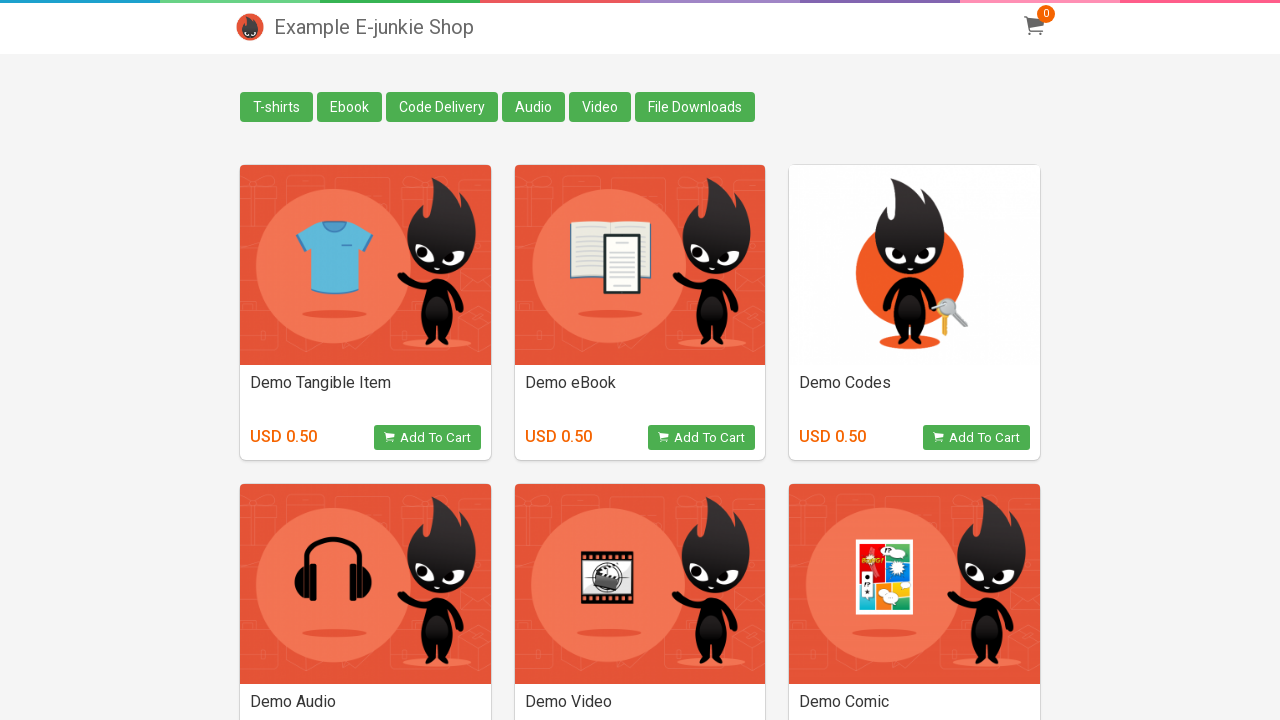

Product buttons loaded on the page
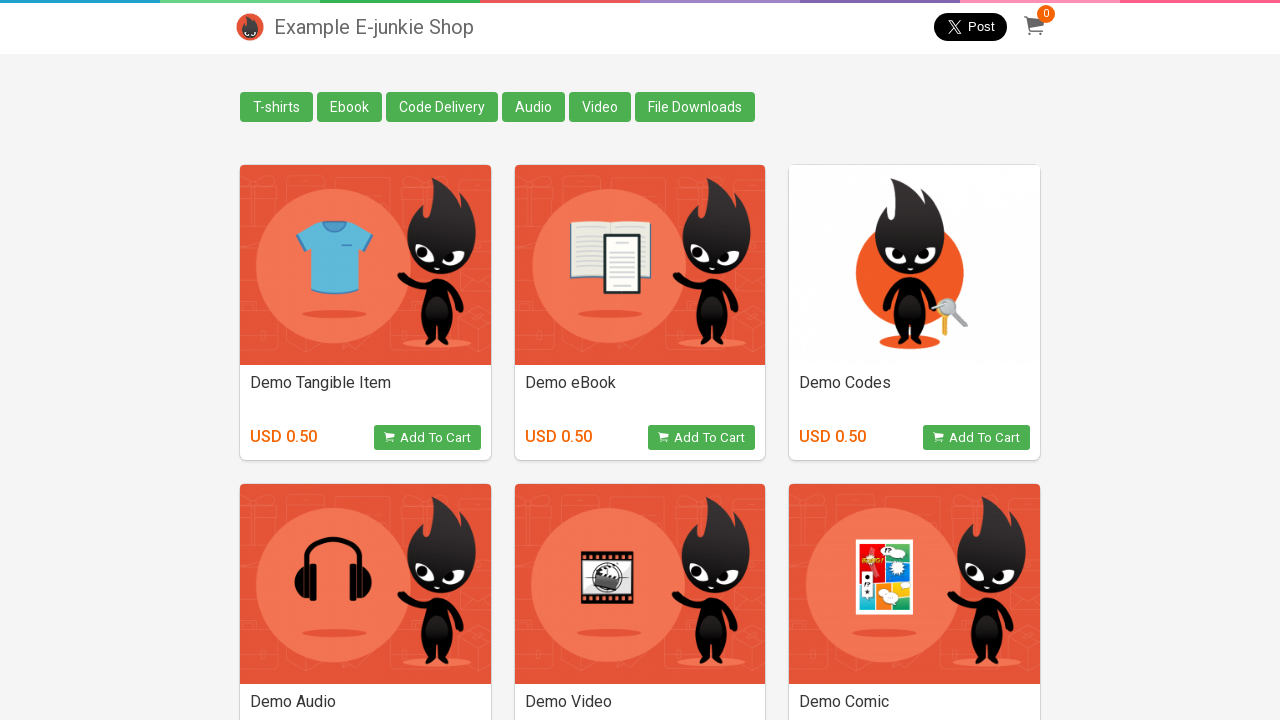

Located all 'View Product' buttons on the page
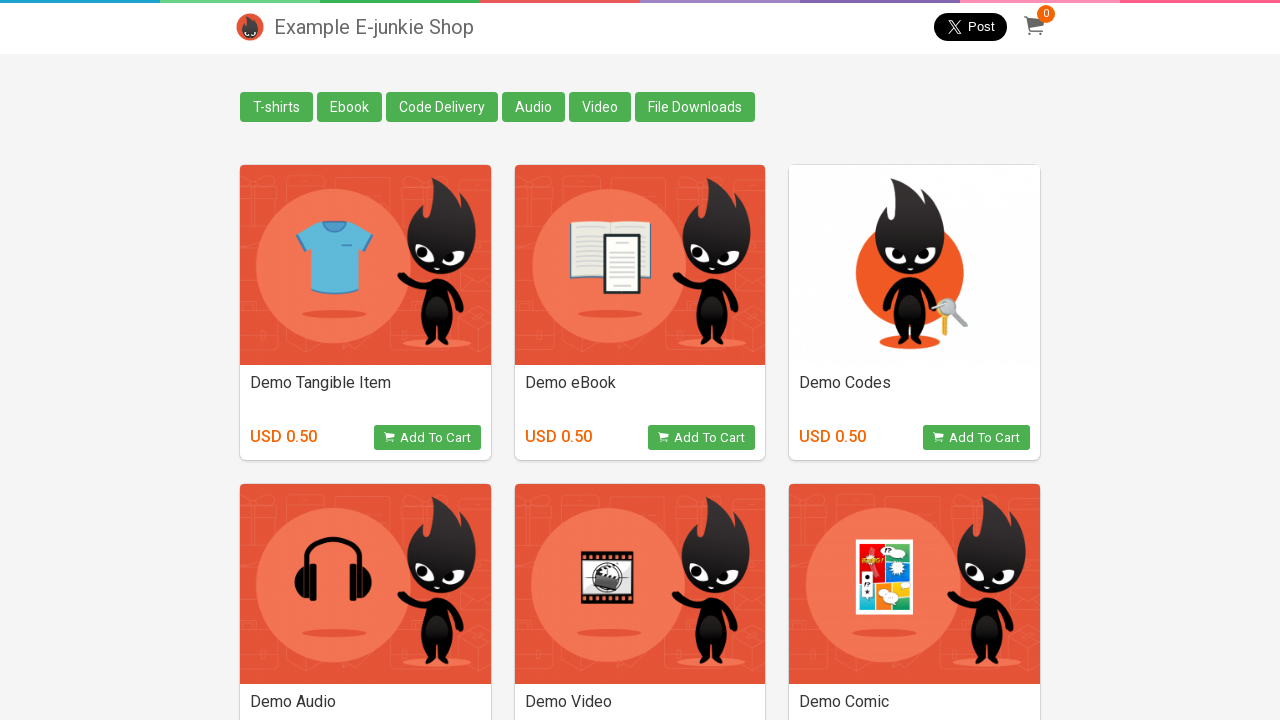

Clicked the 6th 'View Product' button at (976, 602) on button.view_product >> nth=5
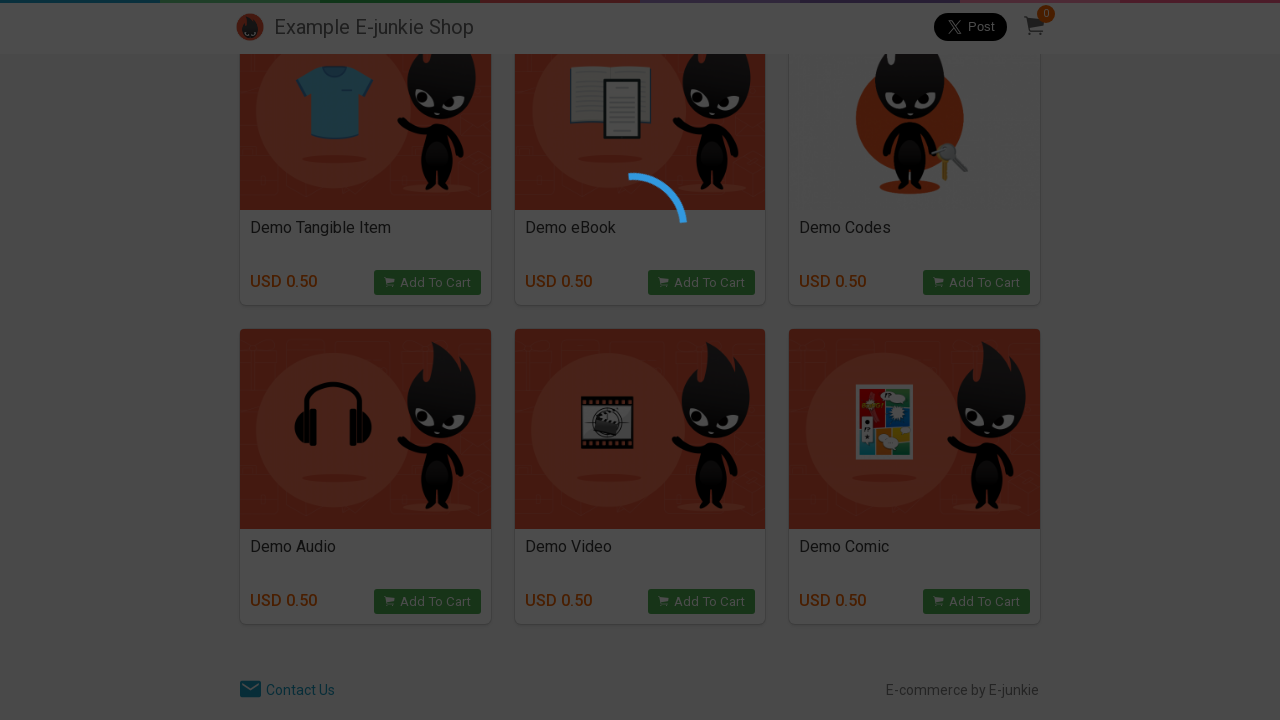

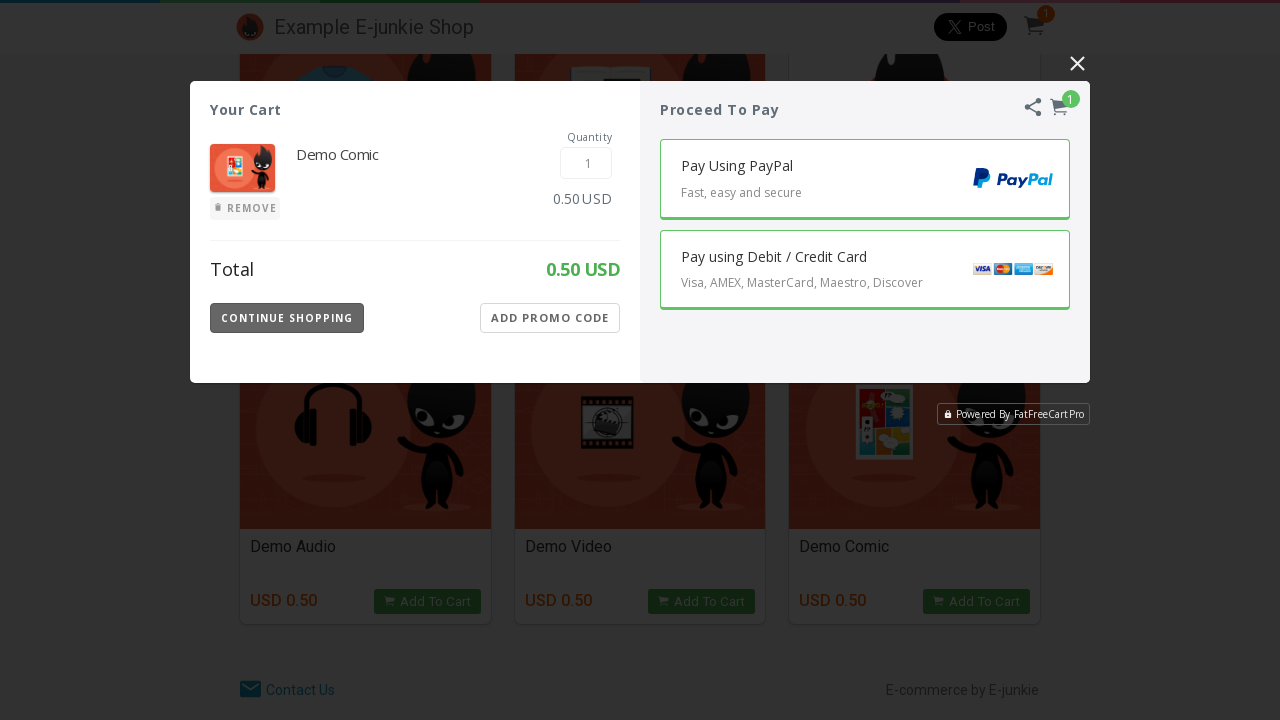